Tests that floating menu stays visible after scrolling to the bottom of the page

Starting URL: https://the-internet.herokuapp.com/floating_menu

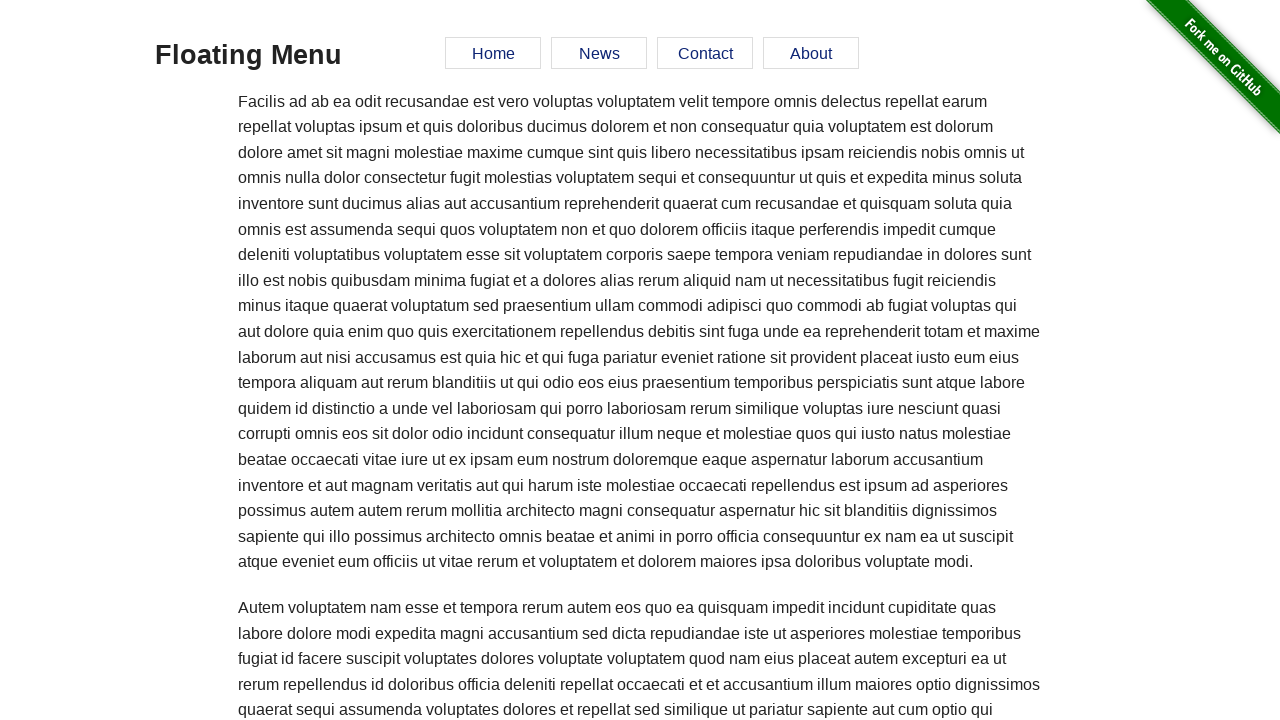

Scrolled to bottom of page
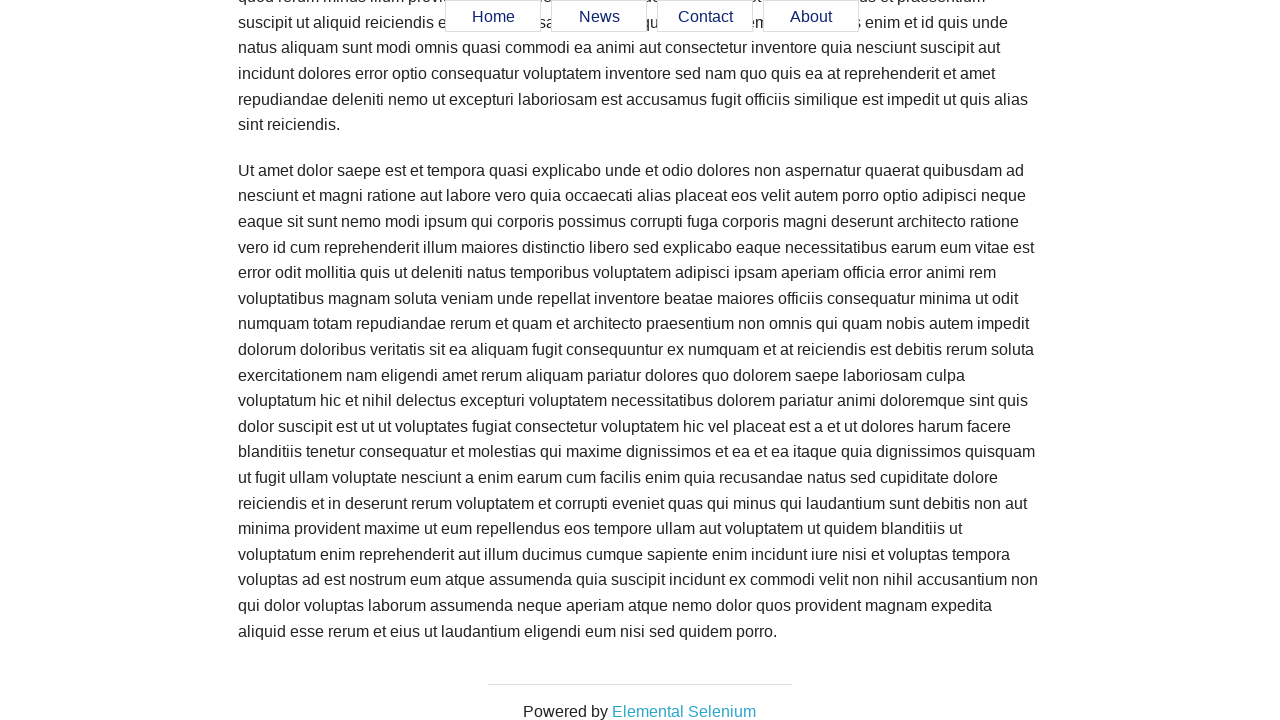

Verified floating menu is still visible after scrolling
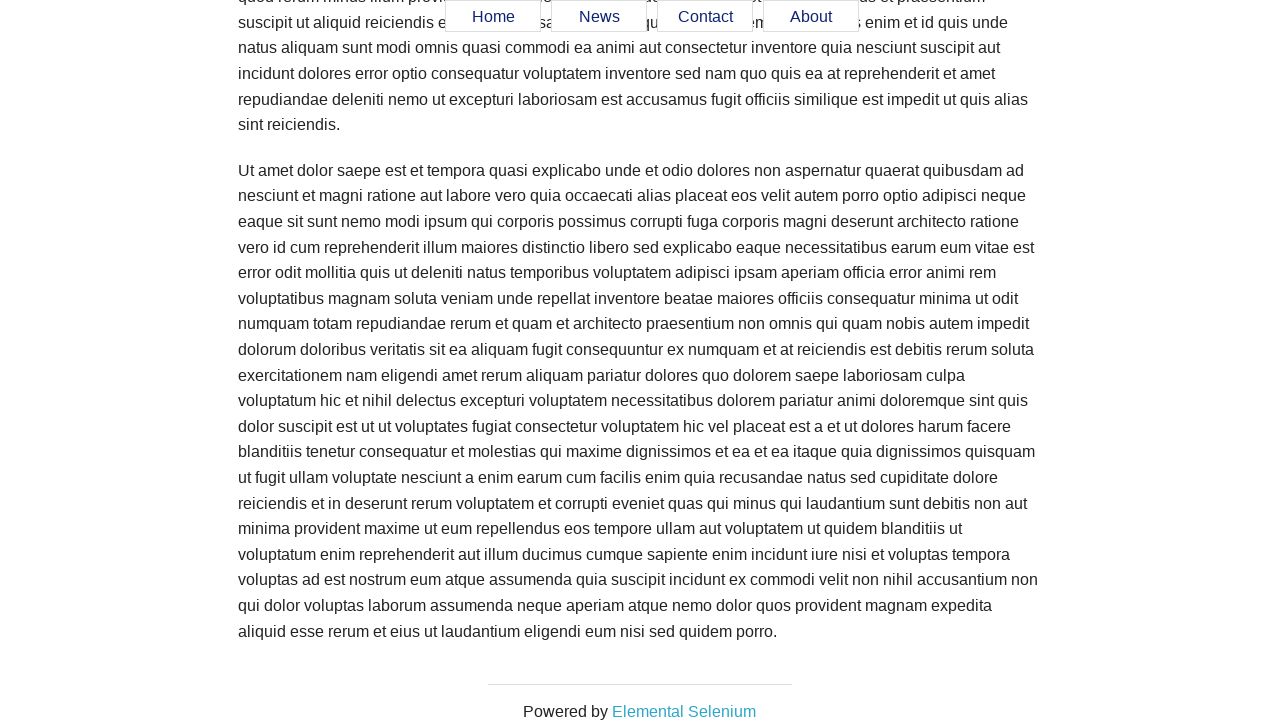

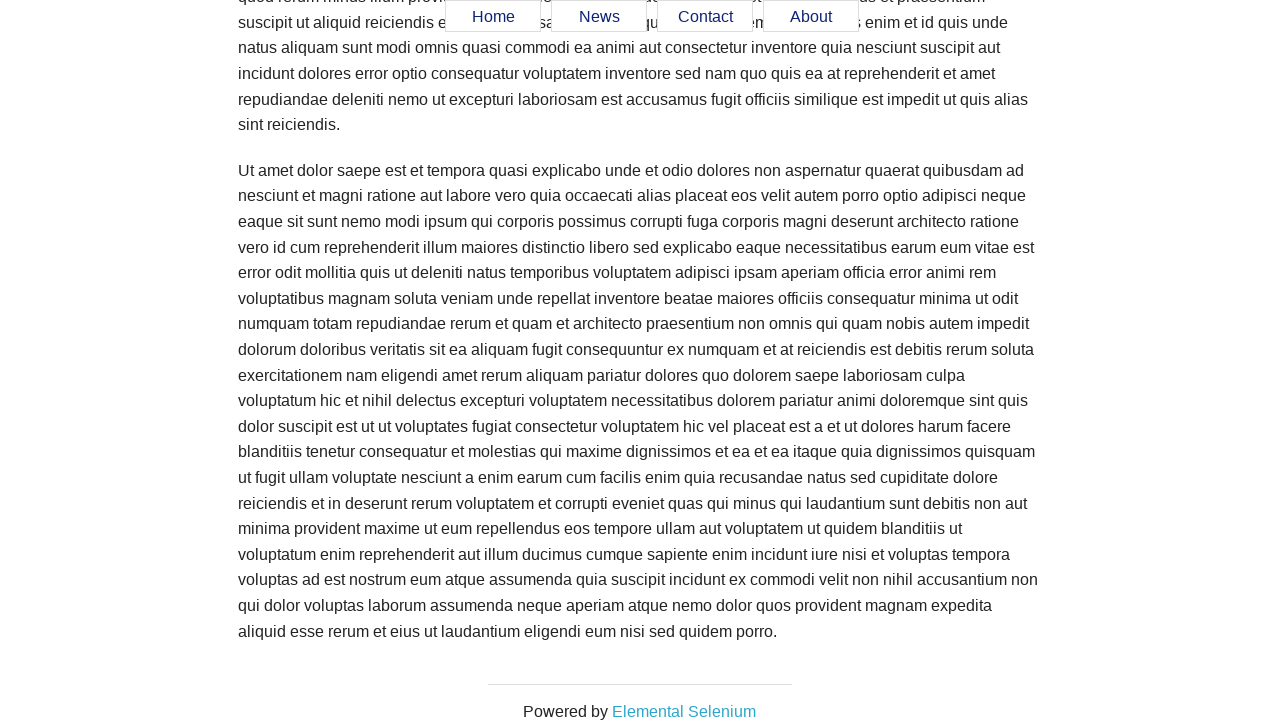